Tests registration form submission on registration1.html by filling first name, last name, and email fields, then verifying successful registration message

Starting URL: http://suninjuly.github.io/registration1.html

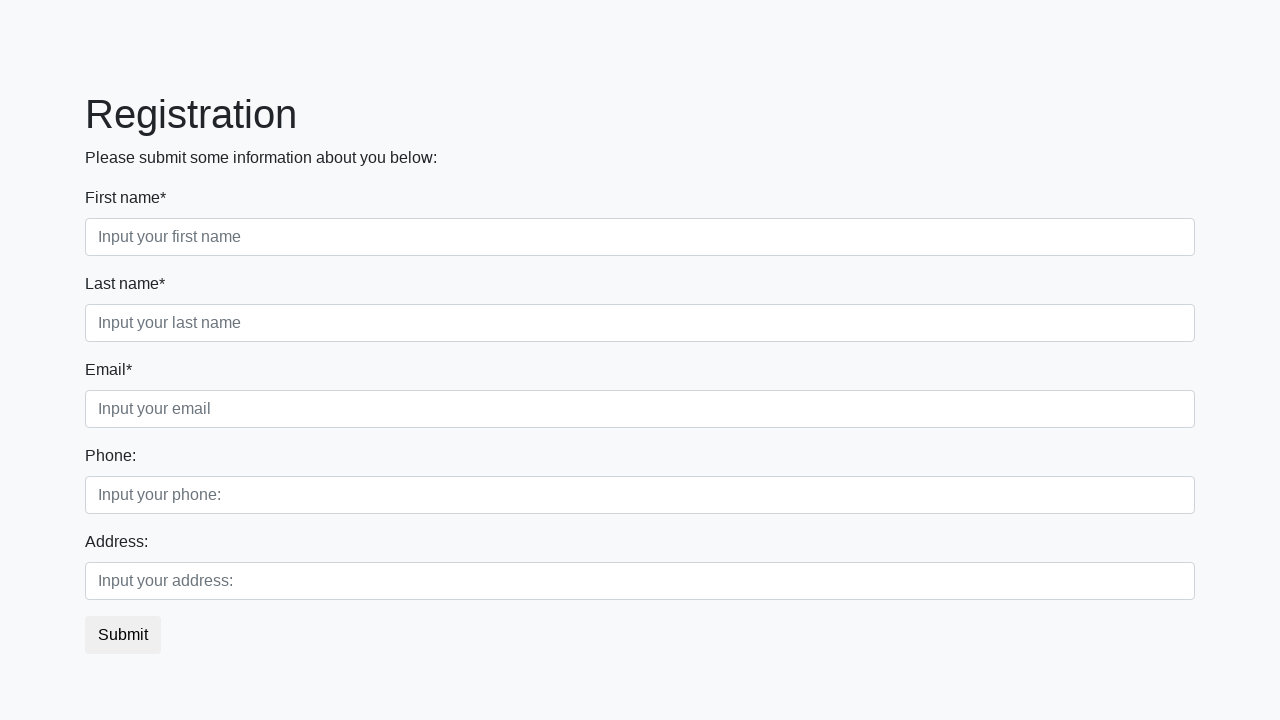

Filled first name field with 'Ivan' on [class="first_block"] > [class="form-group first_class"] > [class="form-control 
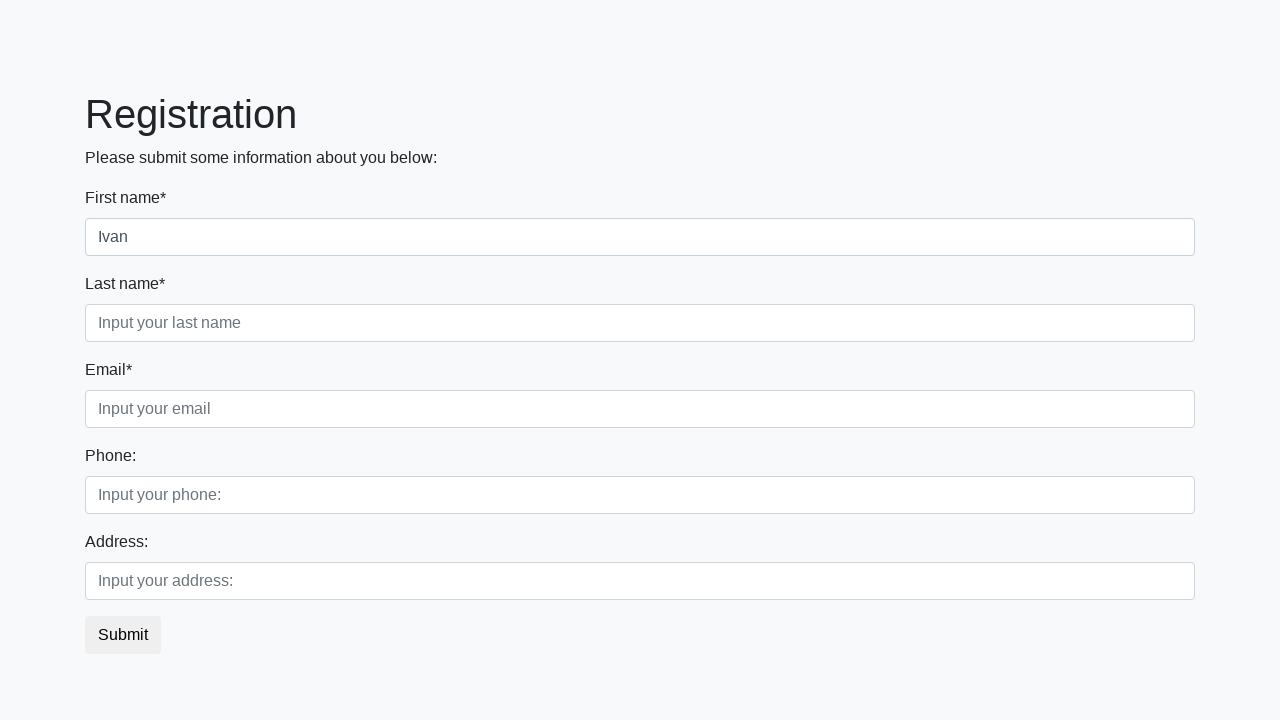

Filled last name field with 'Ivanovich' on [class="first_block"] > [class="form-group second_class"] > [class="form-control
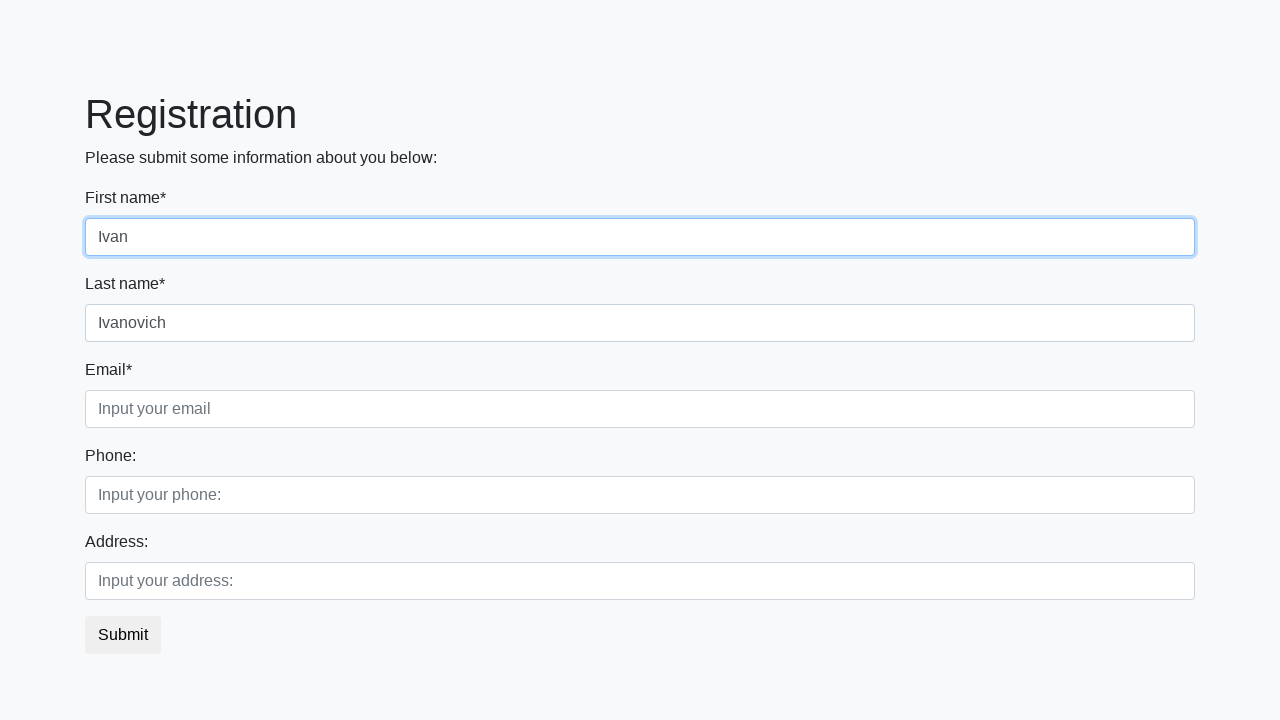

Filled email field with 'proverka@yandex.ru' on [class="first_block"] > [class="form-group third_class"] > [class="form-control 
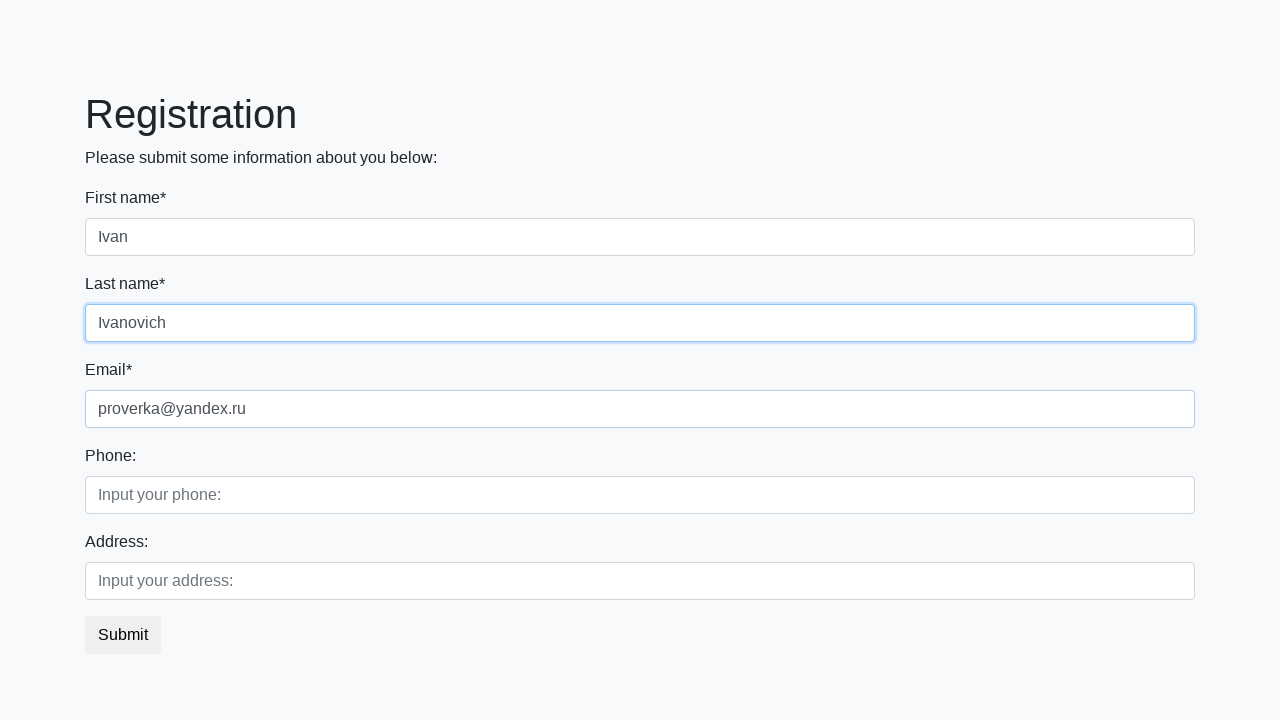

Clicked submit button to register at (123, 635) on button.btn
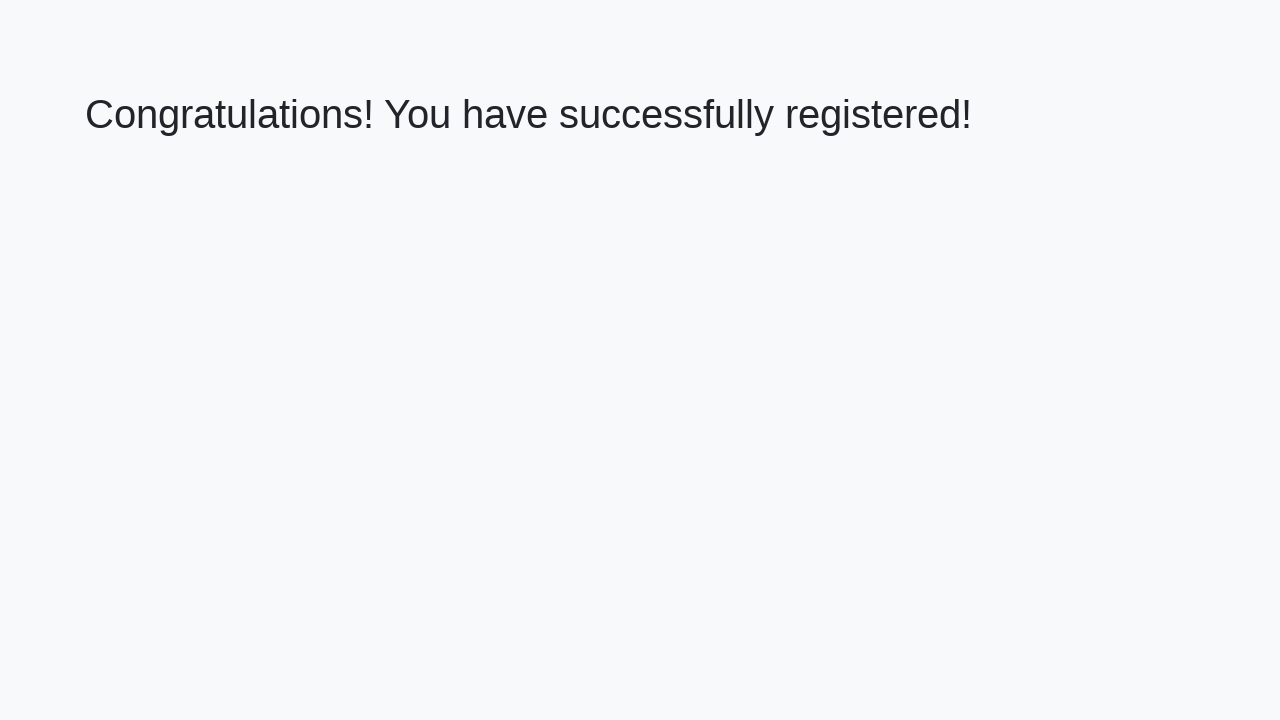

Registration successful - success message displayed
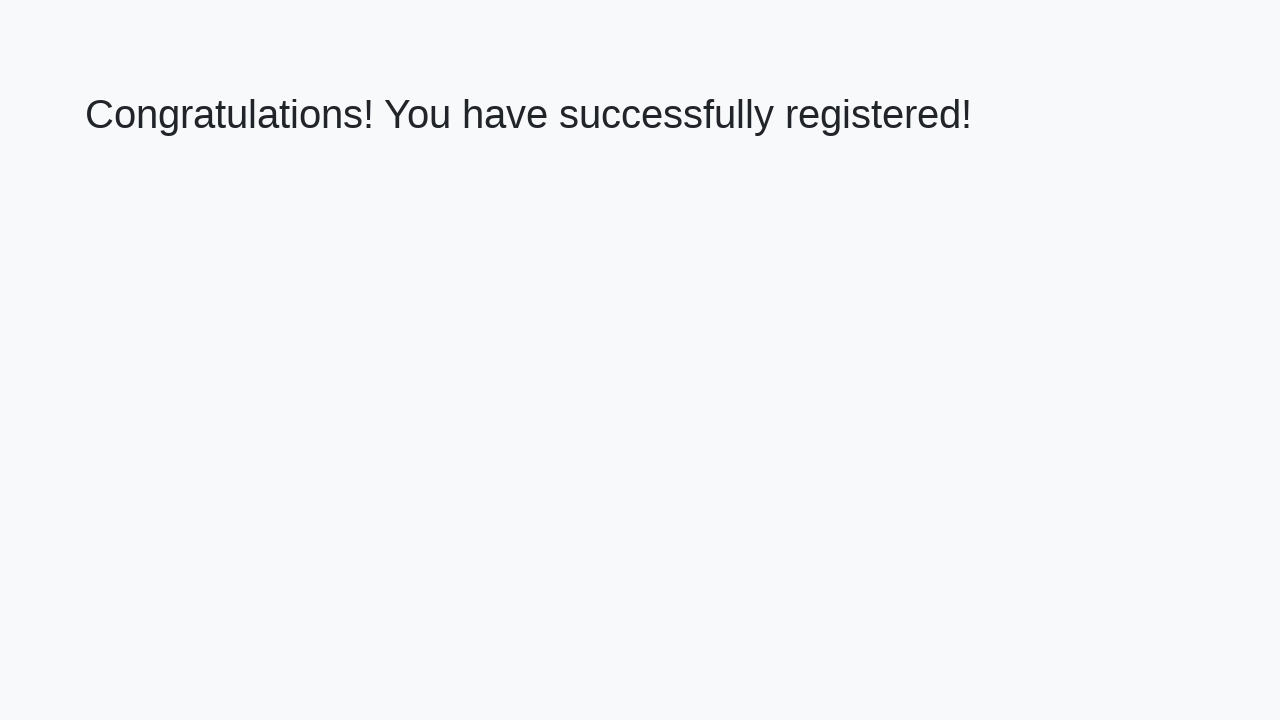

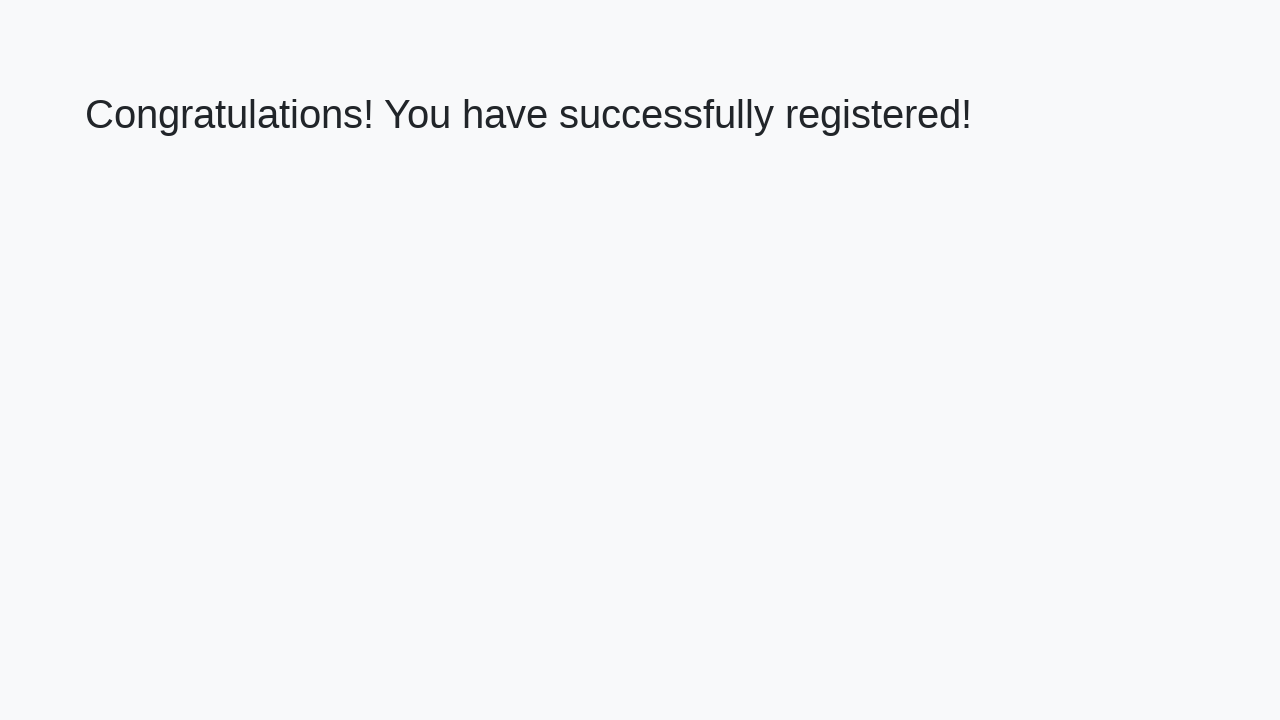